Navigates to JPL Space page and clicks the full image button to view the featured image

Starting URL: https://data-class-jpl-space.s3.amazonaws.com/JPL_Space/index.html

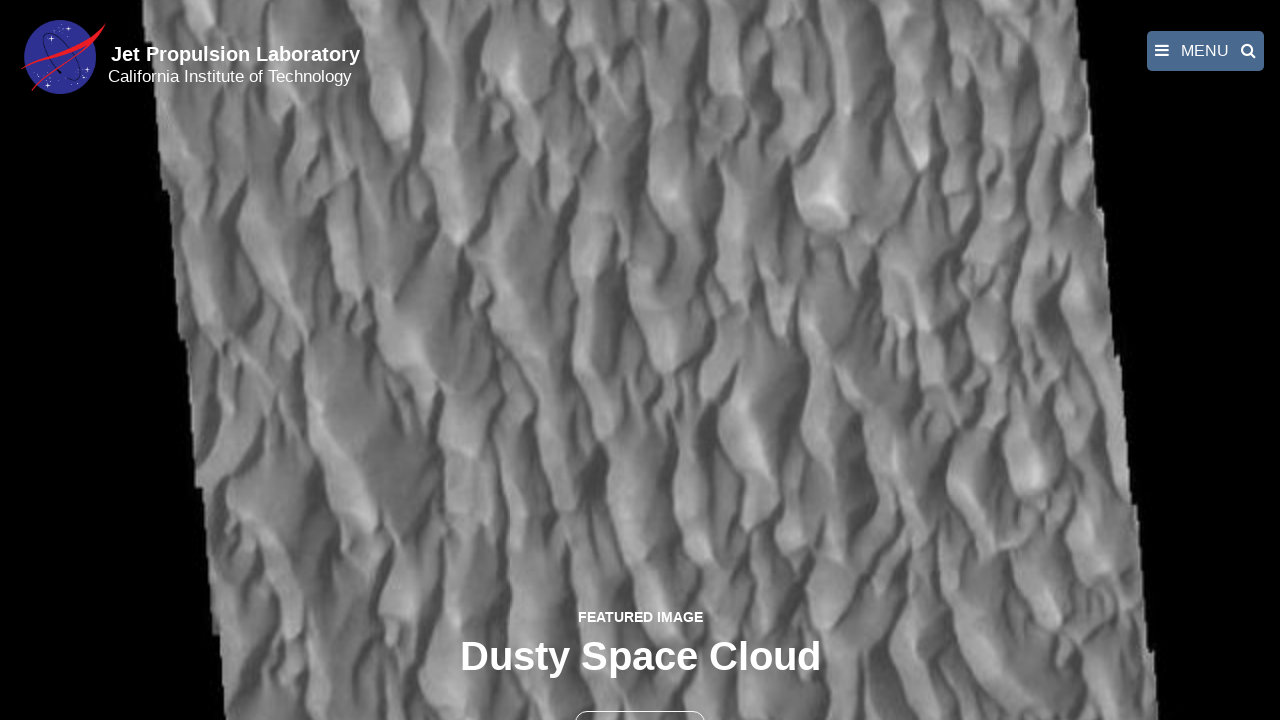

Navigated to JPL Space page
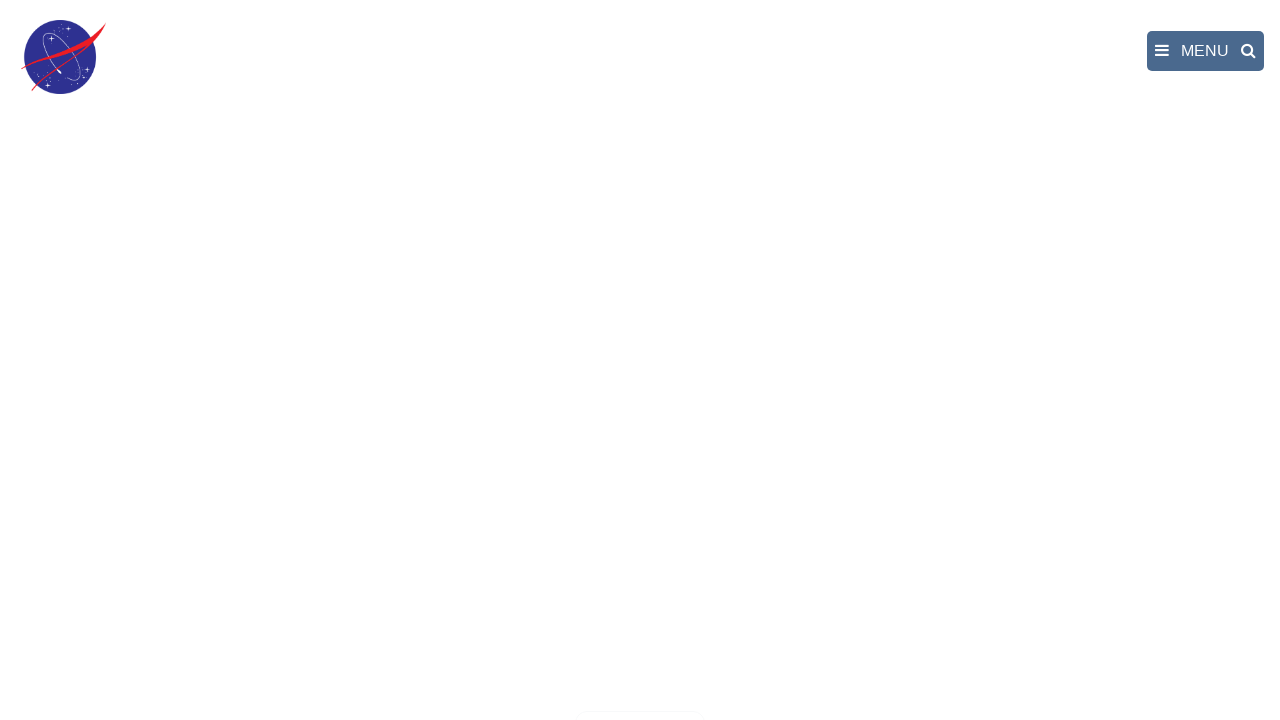

Clicked the full image button to view featured image at (640, 699) on button >> nth=1
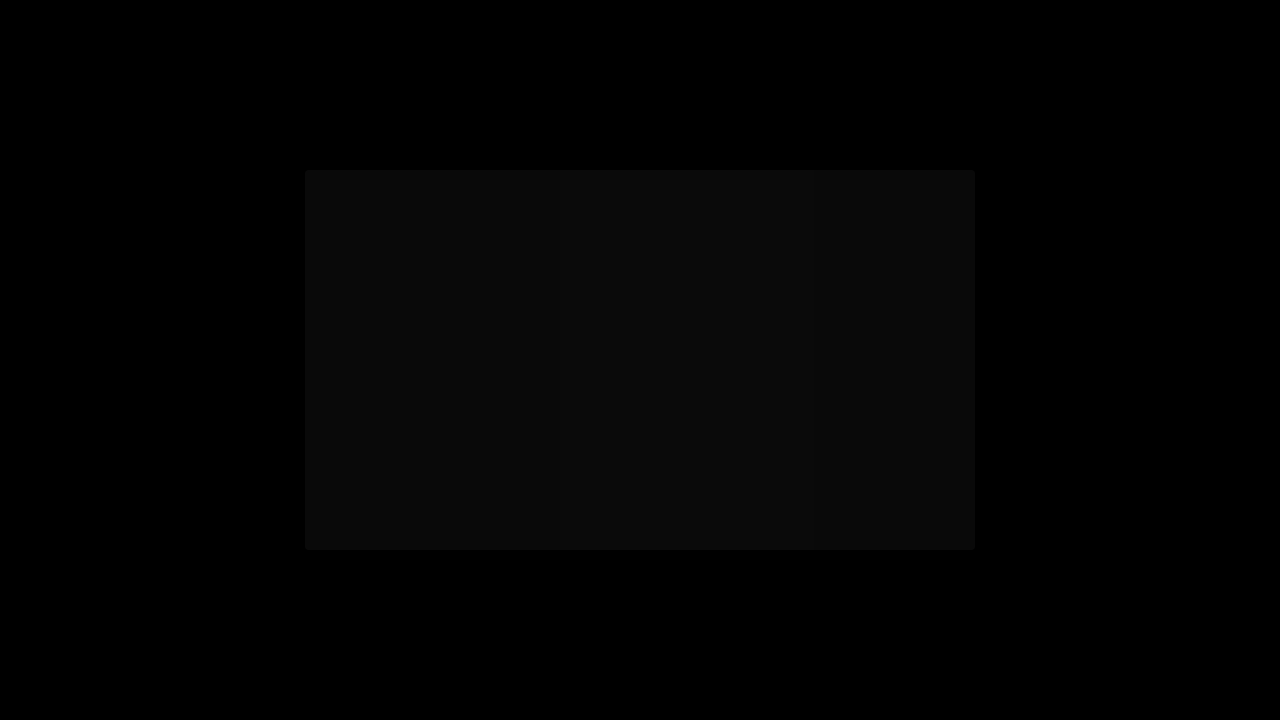

Featured image loaded successfully
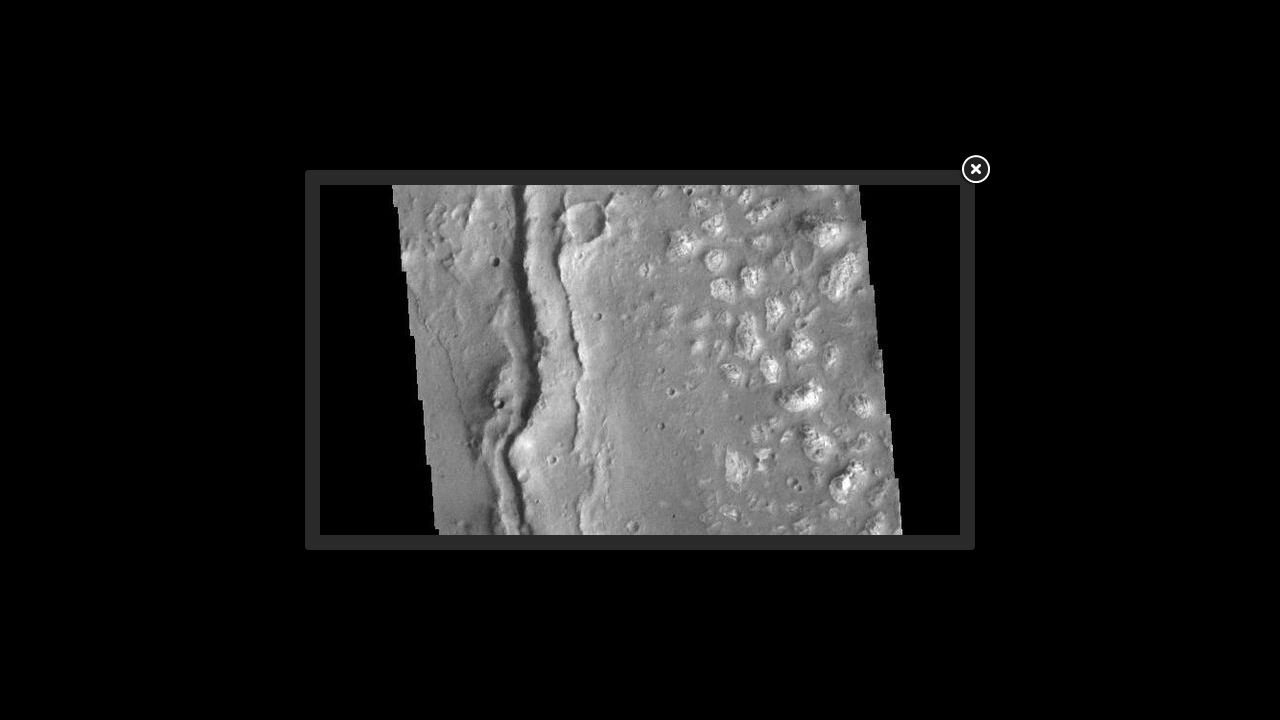

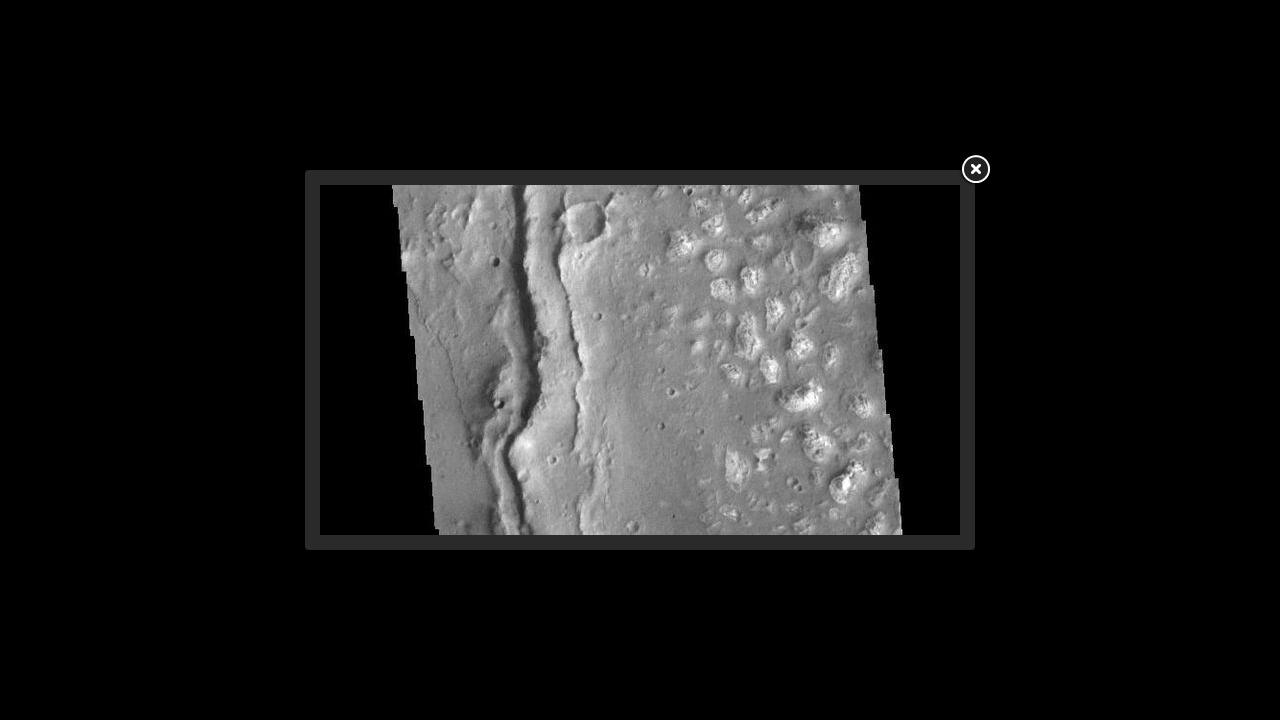